Tests alert handling by clicking a submit button, accepting an alert dialog, then filling out a form with a calculated value

Starting URL: http://suninjuly.github.io/alert_accept.html

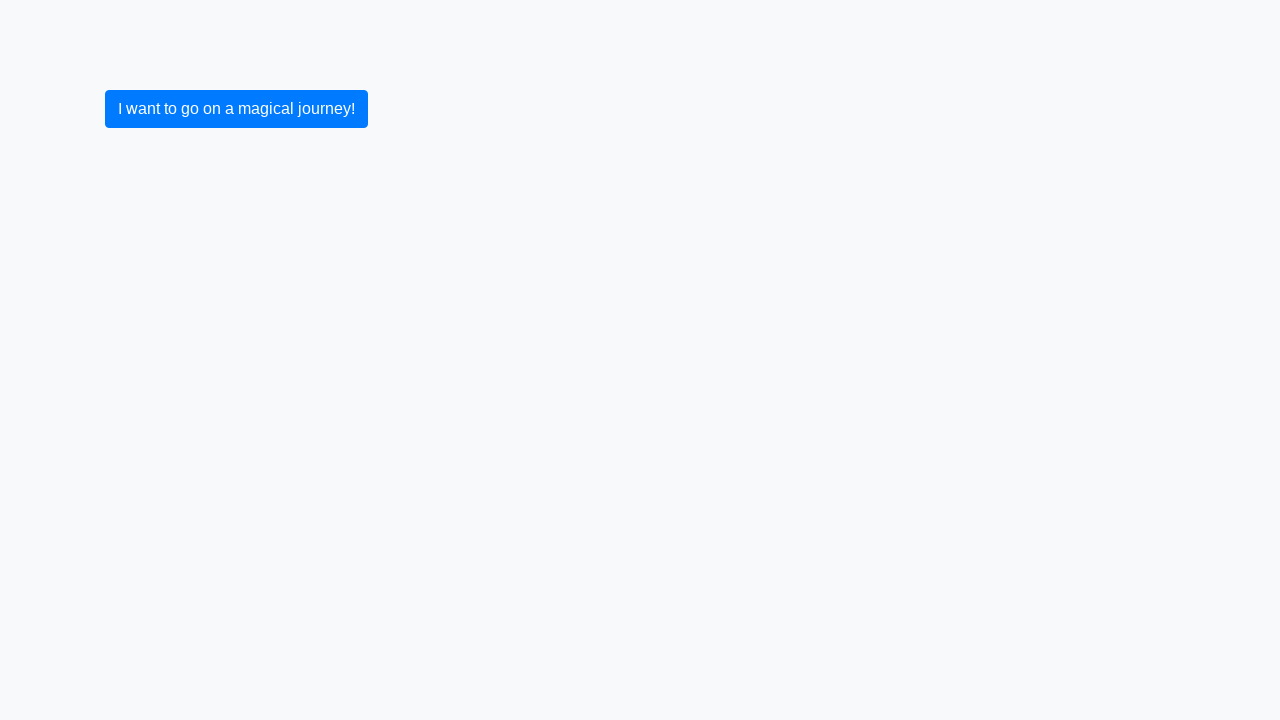

Set up dialog handler to automatically accept alerts
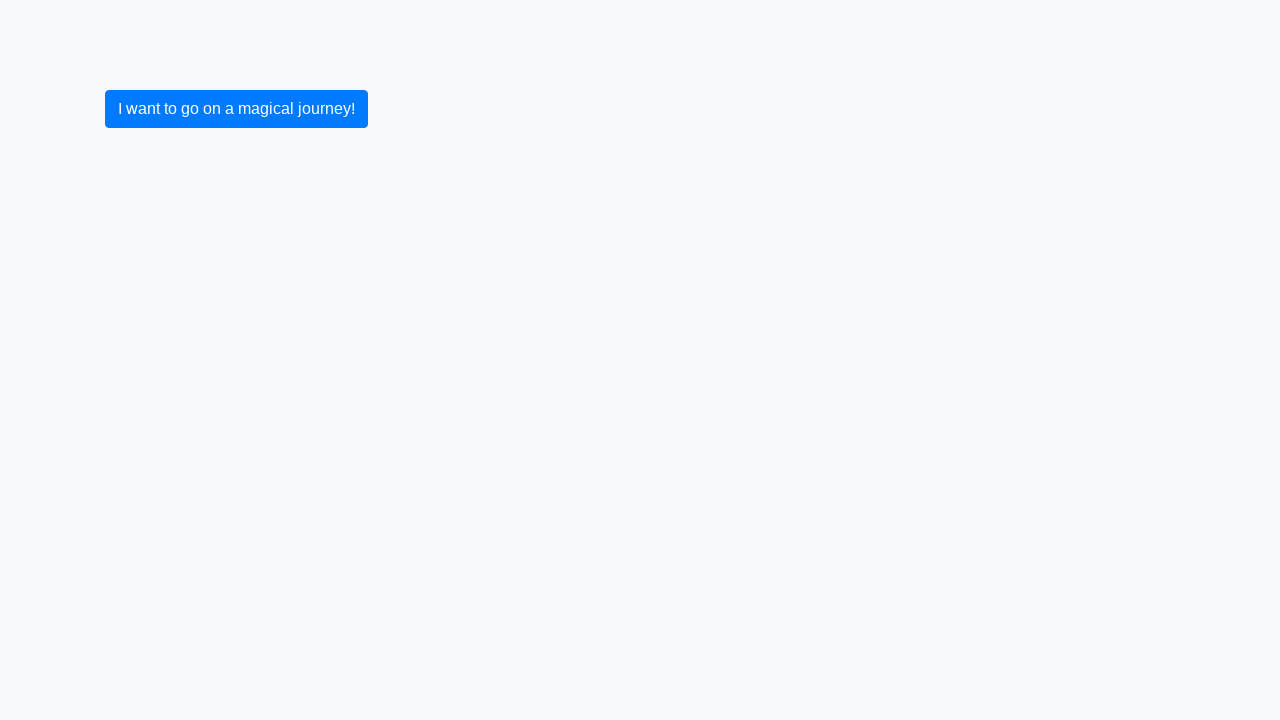

Clicked submit button to trigger alert dialog at (236, 109) on [type='submit']
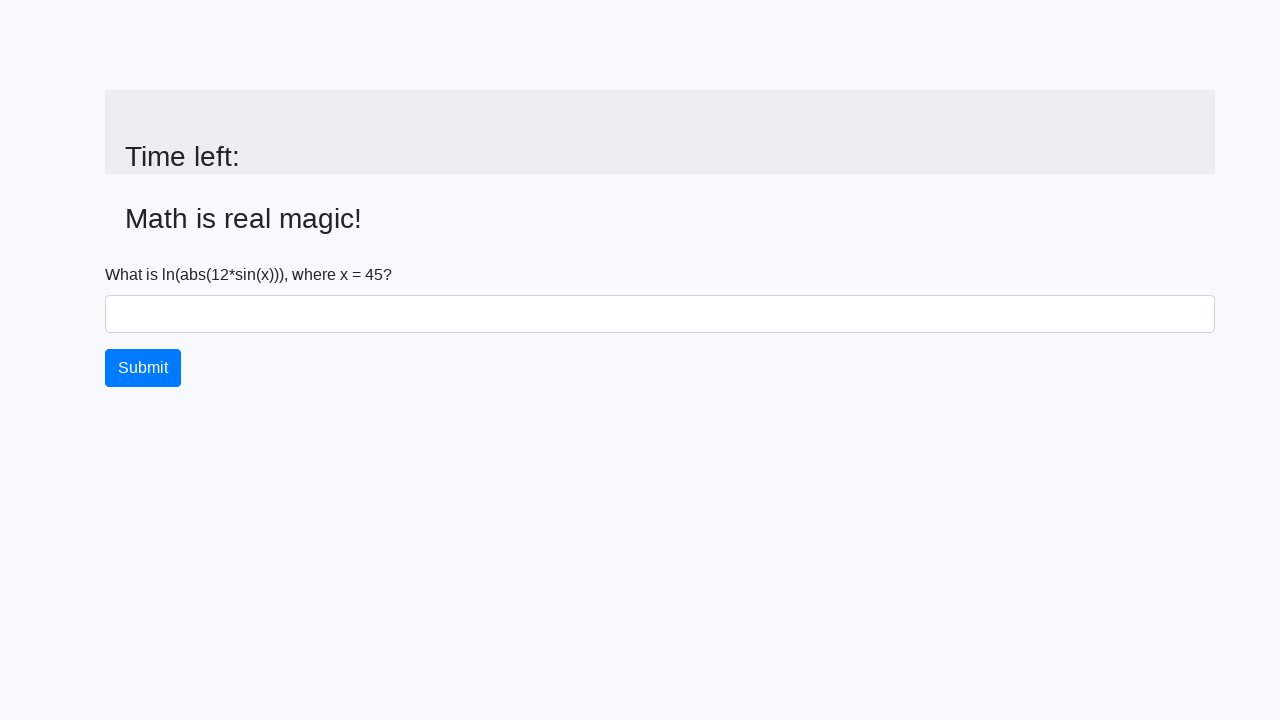

Retrieved input value from page
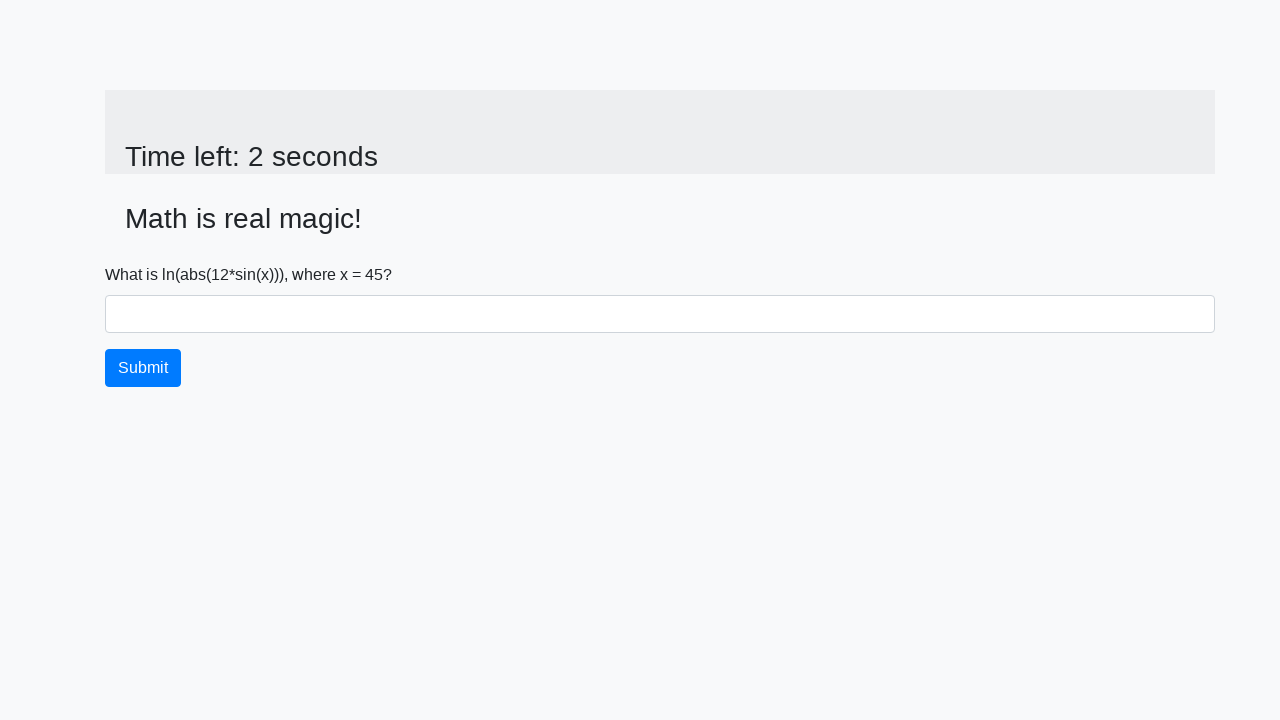

Calculated answer value: 2.3234501257777445
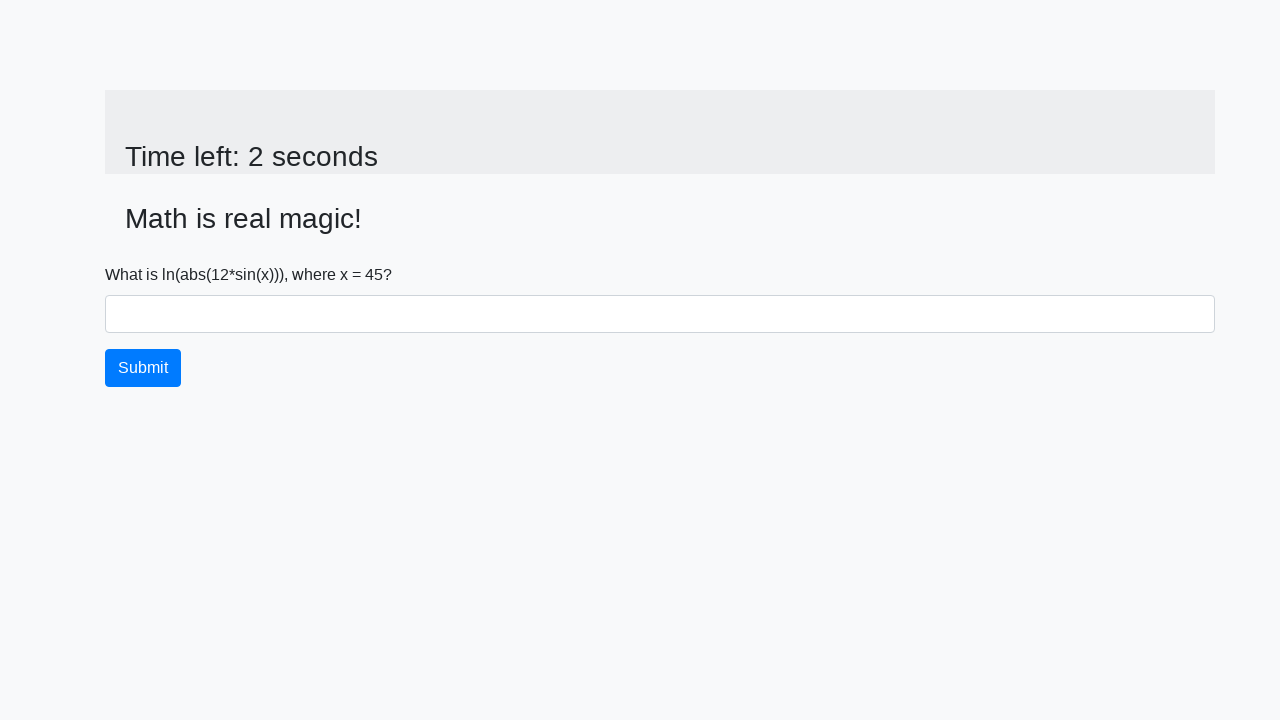

Filled answer field with calculated value on #answer
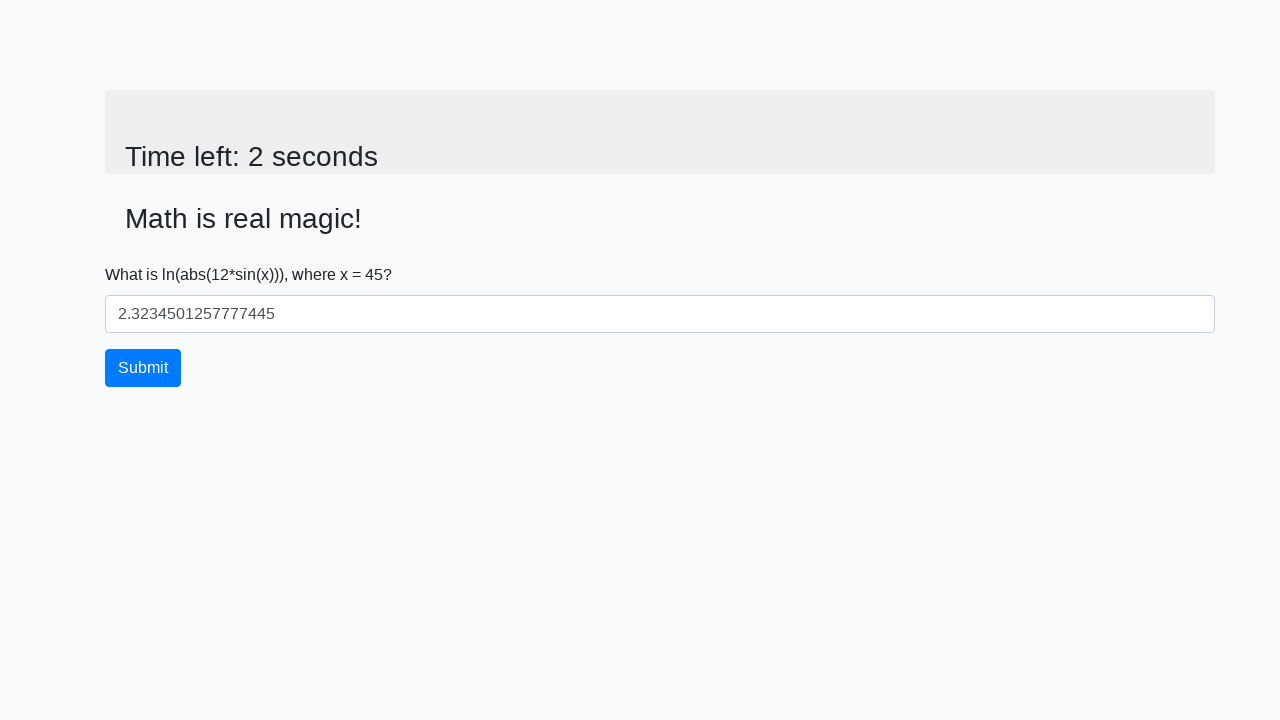

Clicked submit button to submit form at (143, 368) on button
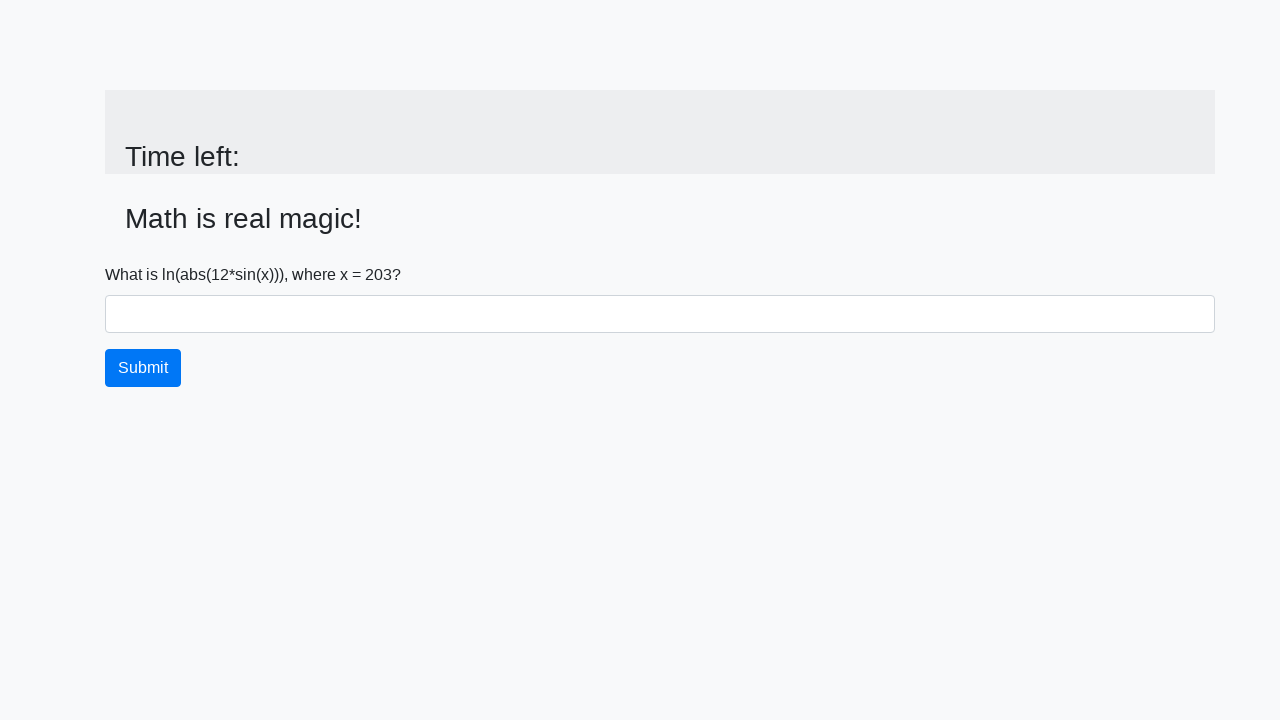

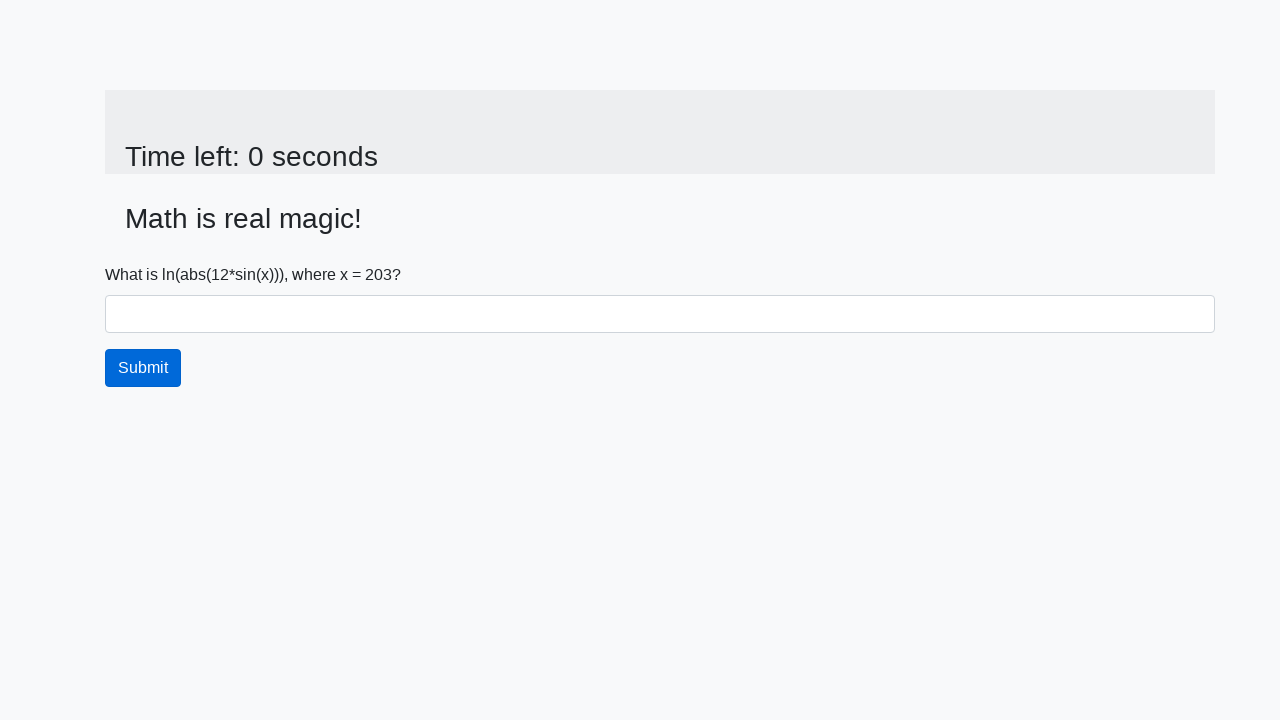